Tests form submission by filling in first name, last name, and email fields, then clicking the submit button

Starting URL: https://secure-retreat-92358.herokuapp.com/

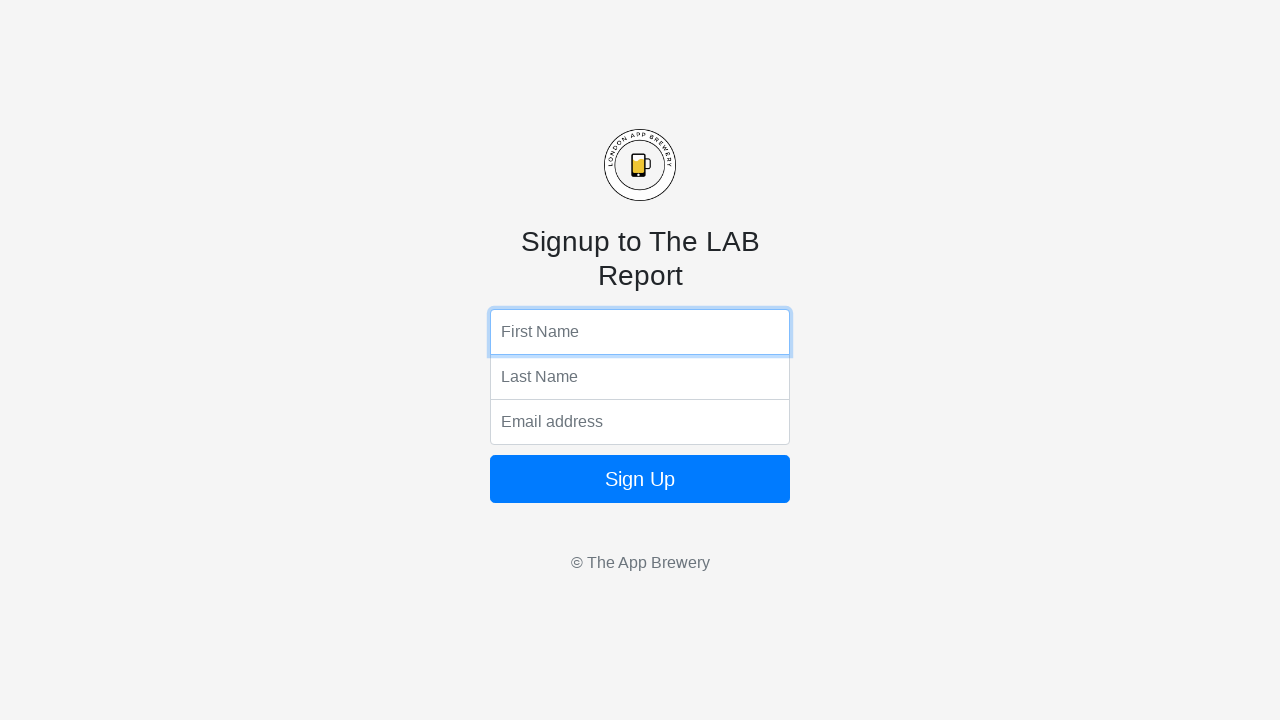

Filled first name field with 'Hello' on input[name='fName']
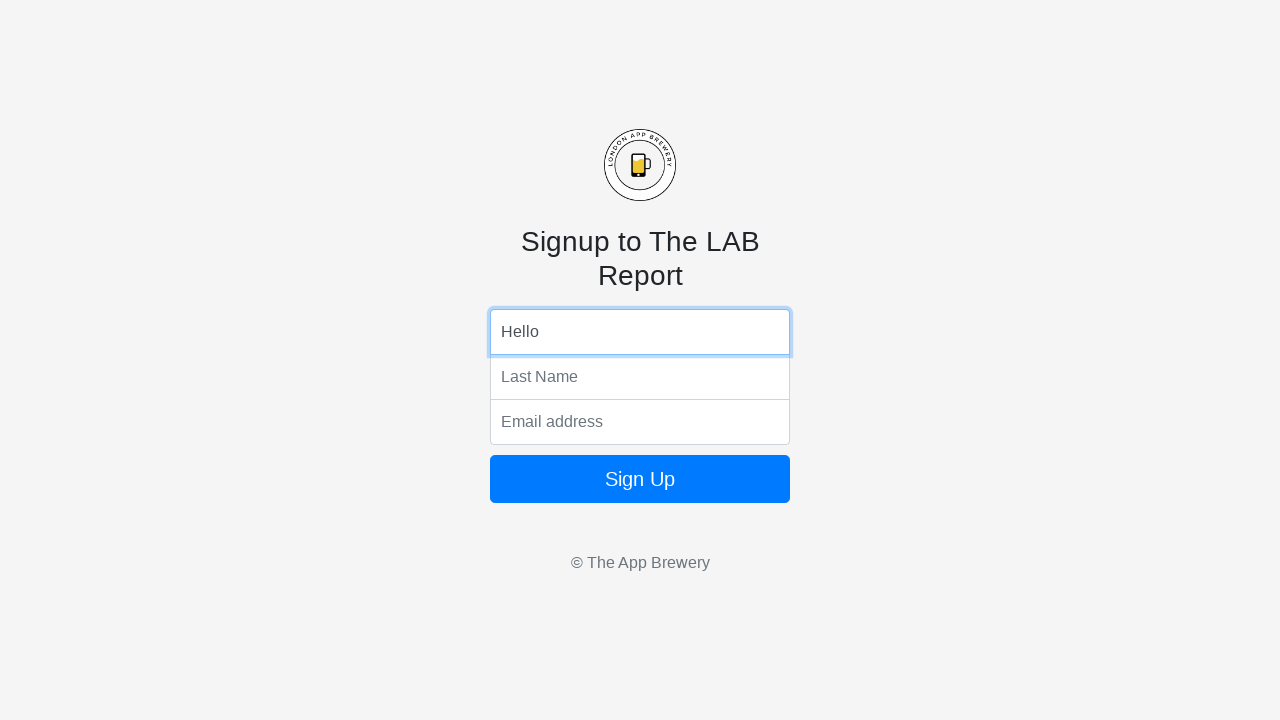

Filled last name field with 'World' on input[name='lName']
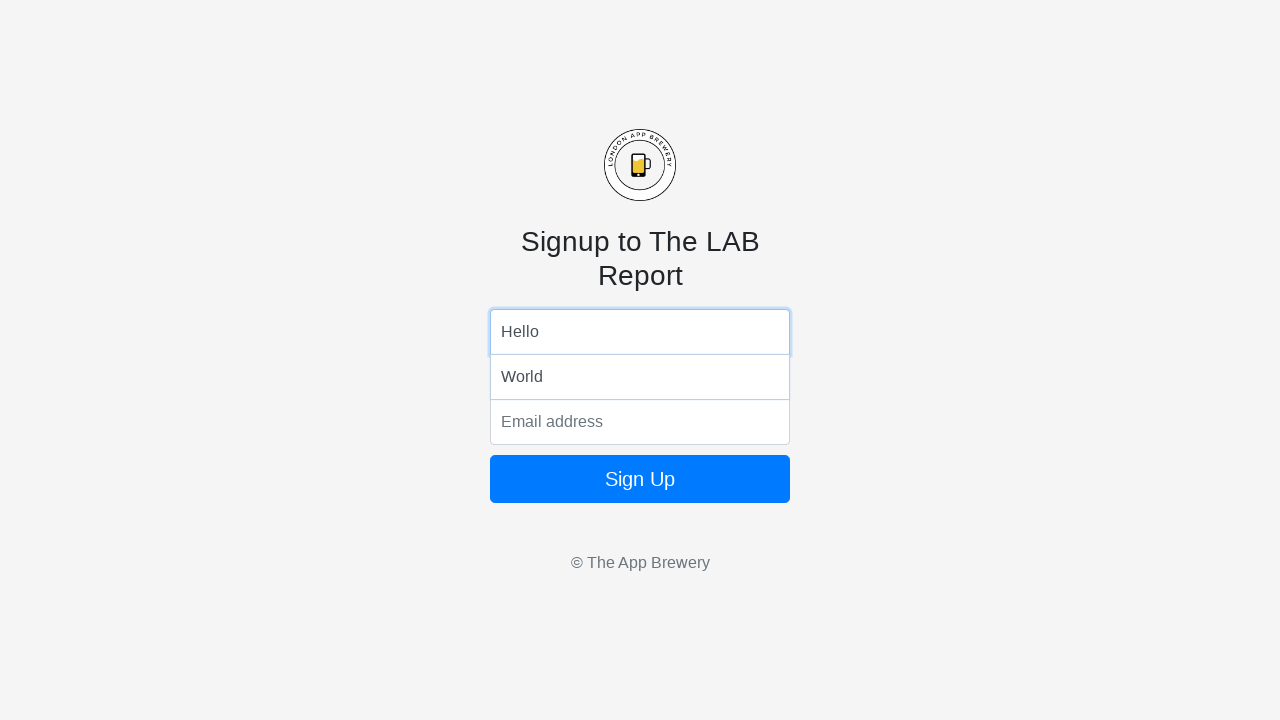

Filled email field with 'hello@world.com' on input[name='email']
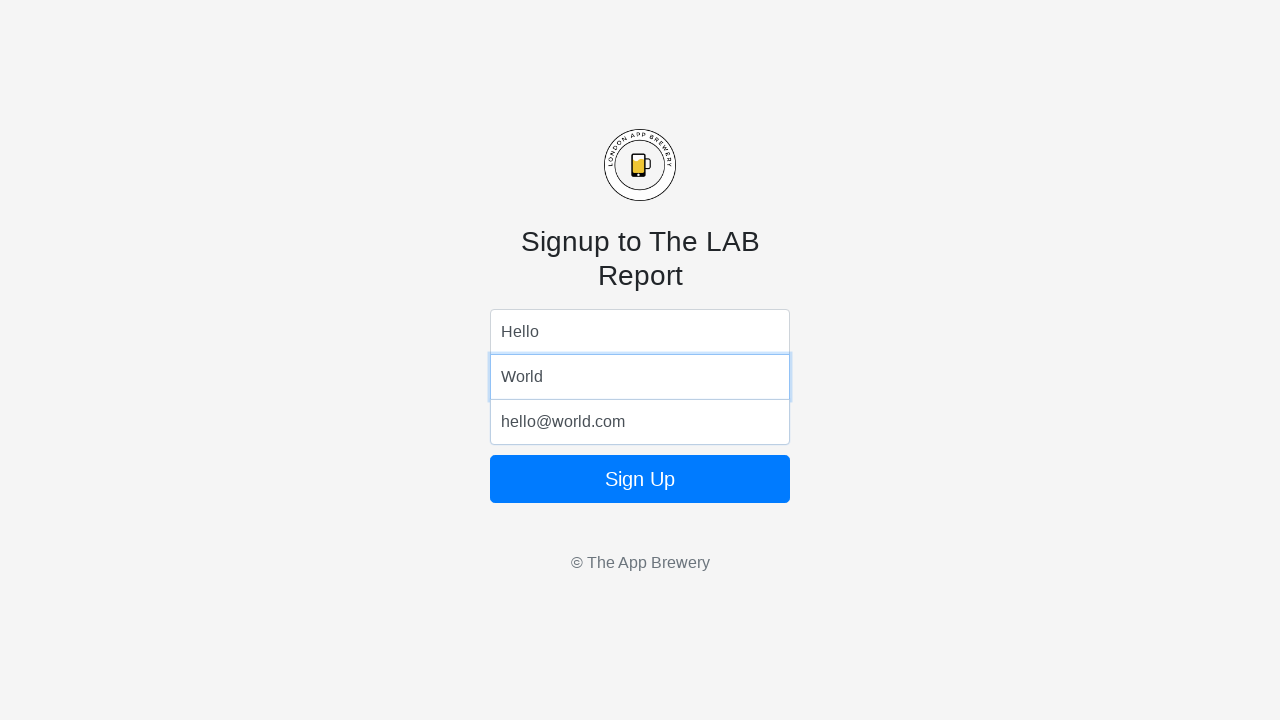

Clicked submit button to submit form at (640, 479) on form button
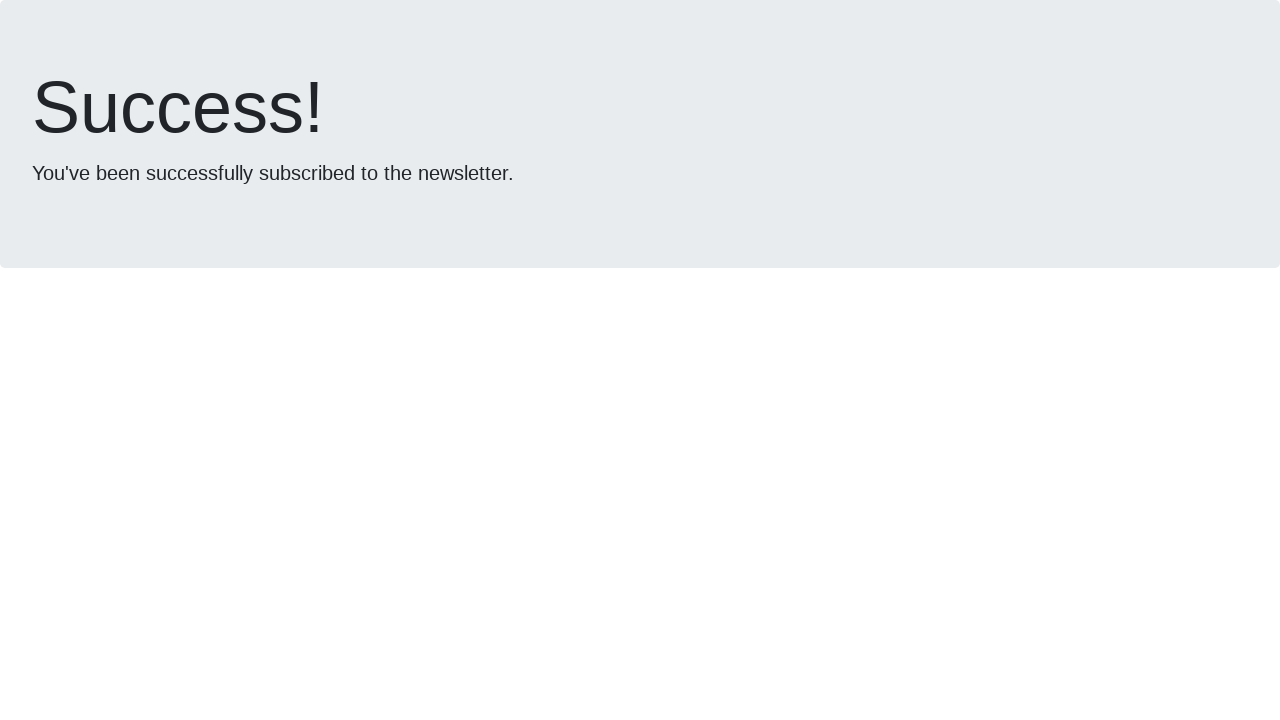

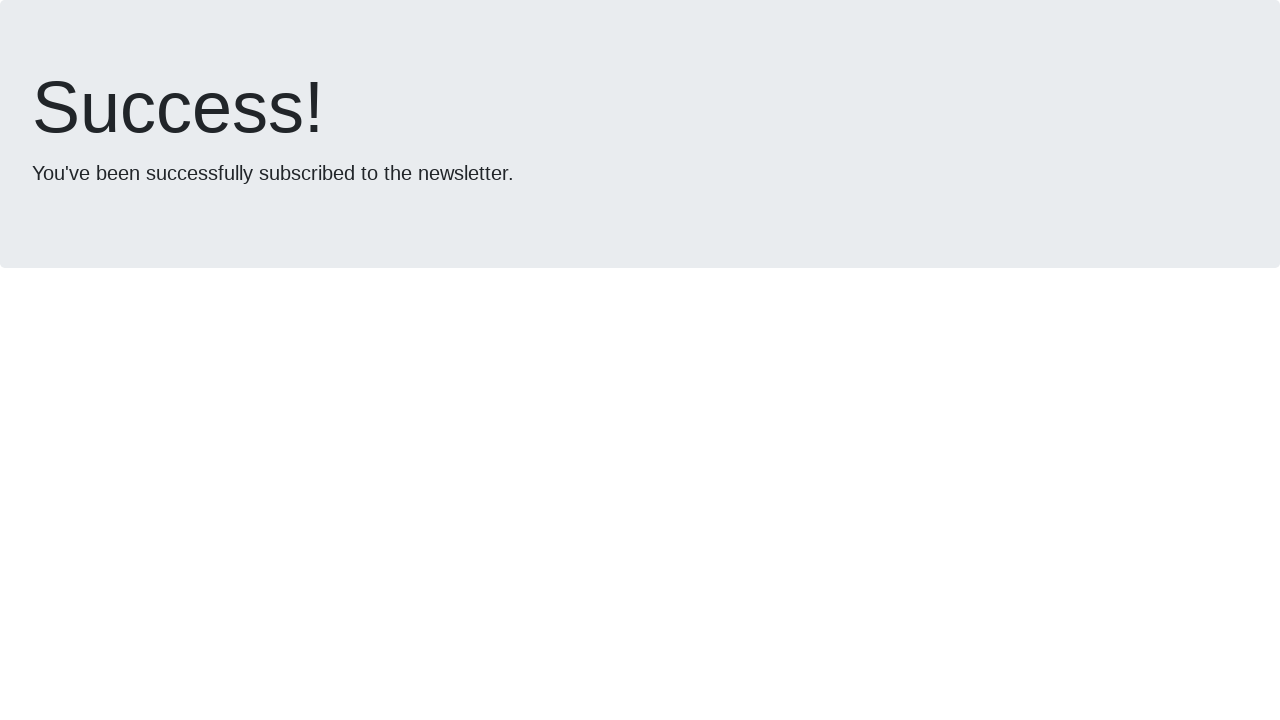